Tests checkbox functionality by selecting multiple checkboxes (Option 2 and Option 3) and verifying the result message displays the selected values

Starting URL: https://kristinek.github.io/site/examples/actions

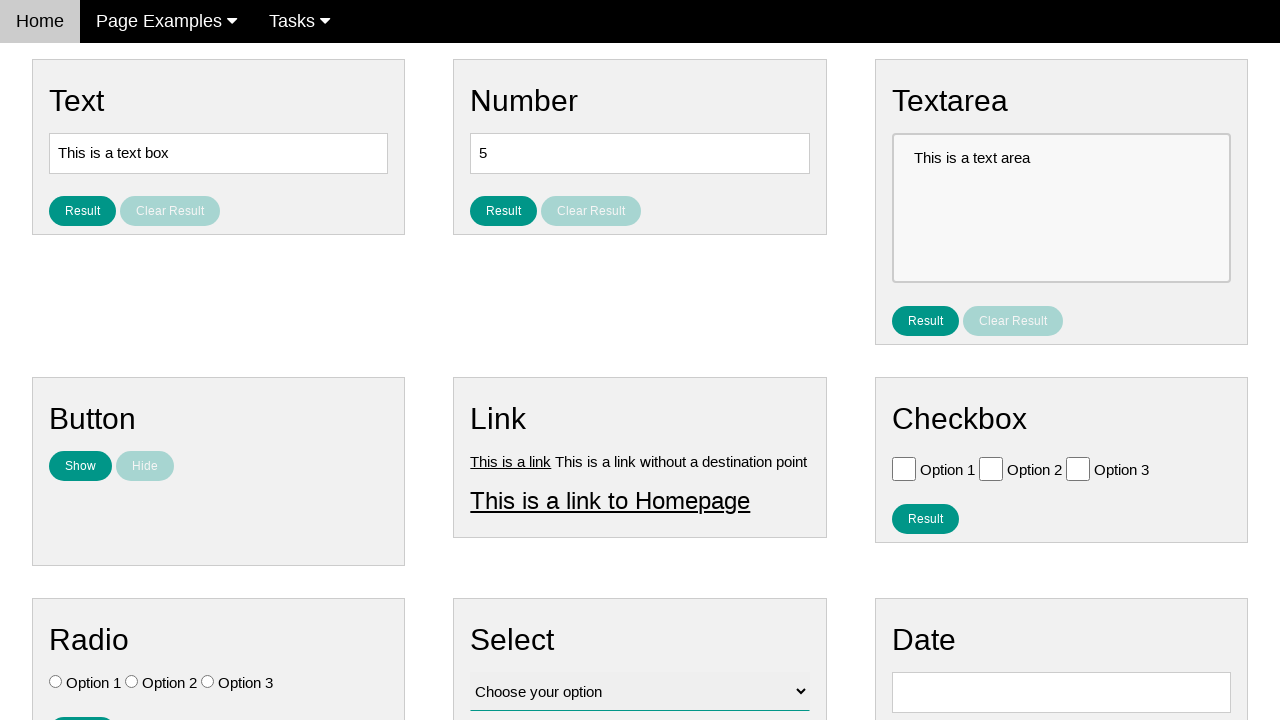

Clicked Option 2 checkbox at (991, 468) on #vfb-6-1
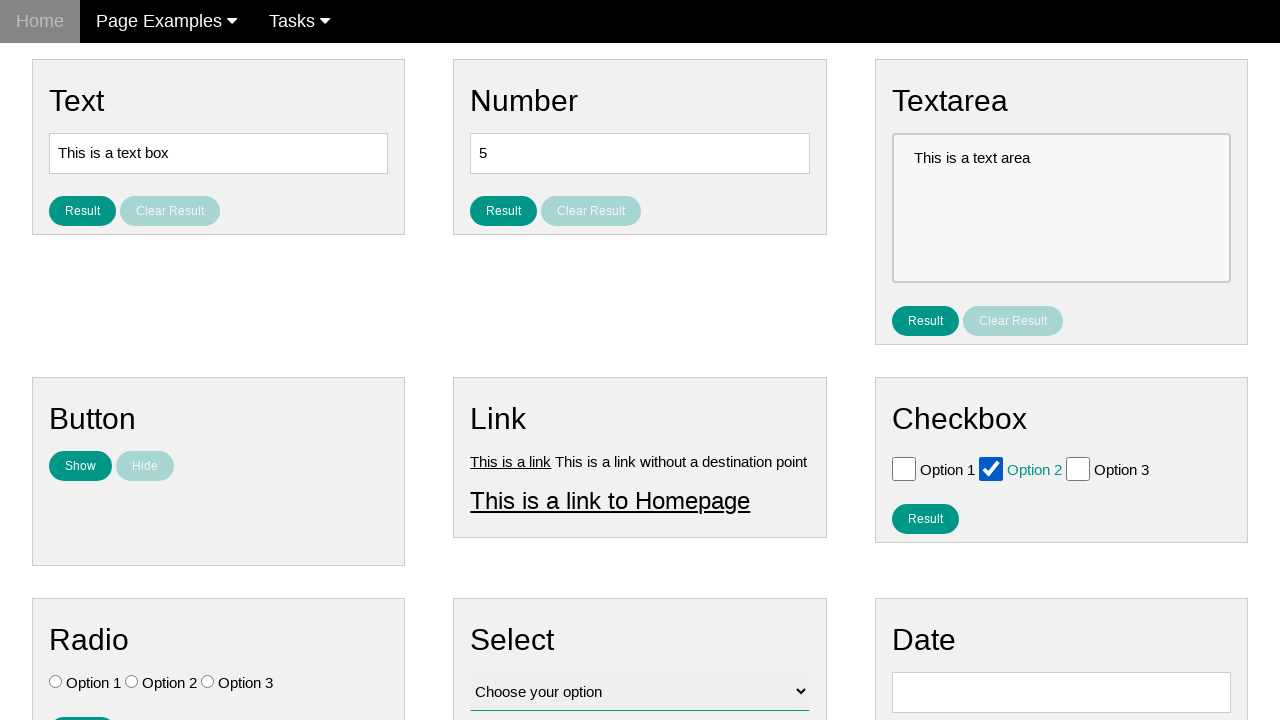

Clicked Option 3 checkbox at (1078, 468) on #vfb-6-2
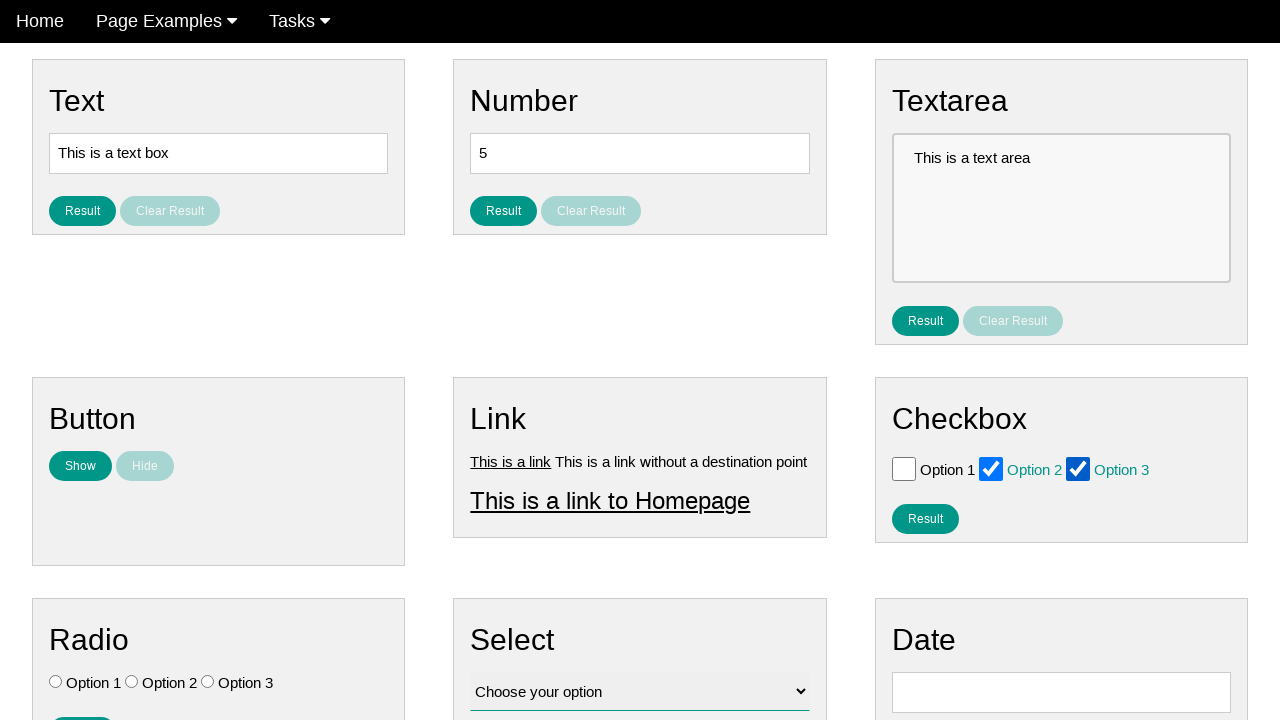

Clicked result button for checkboxes at (925, 518) on #result_button_checkbox
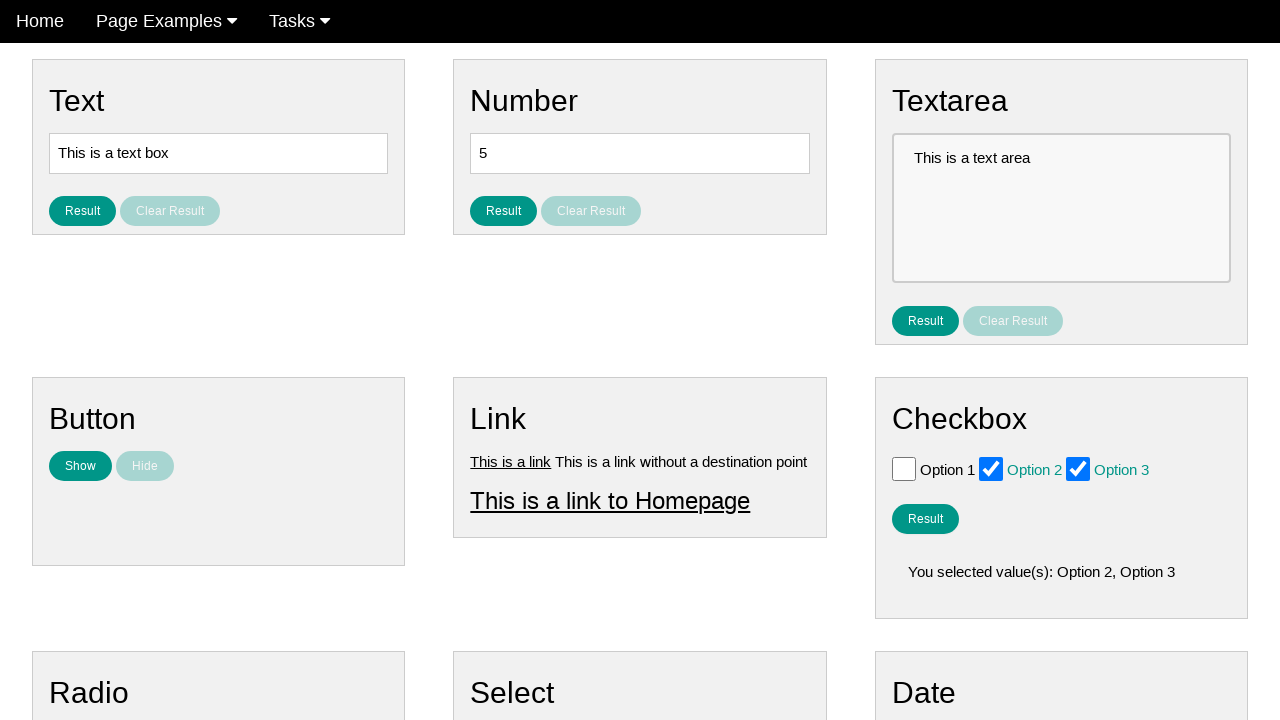

Result message selector loaded
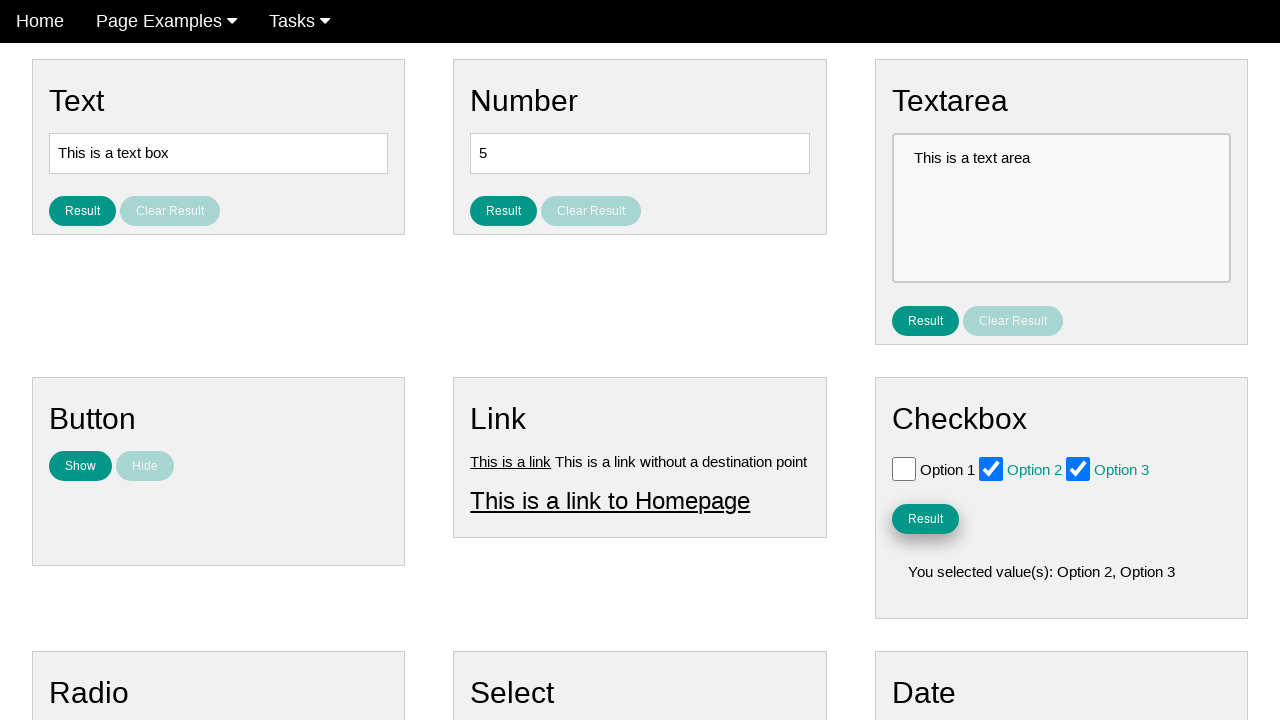

Retrieved result text content
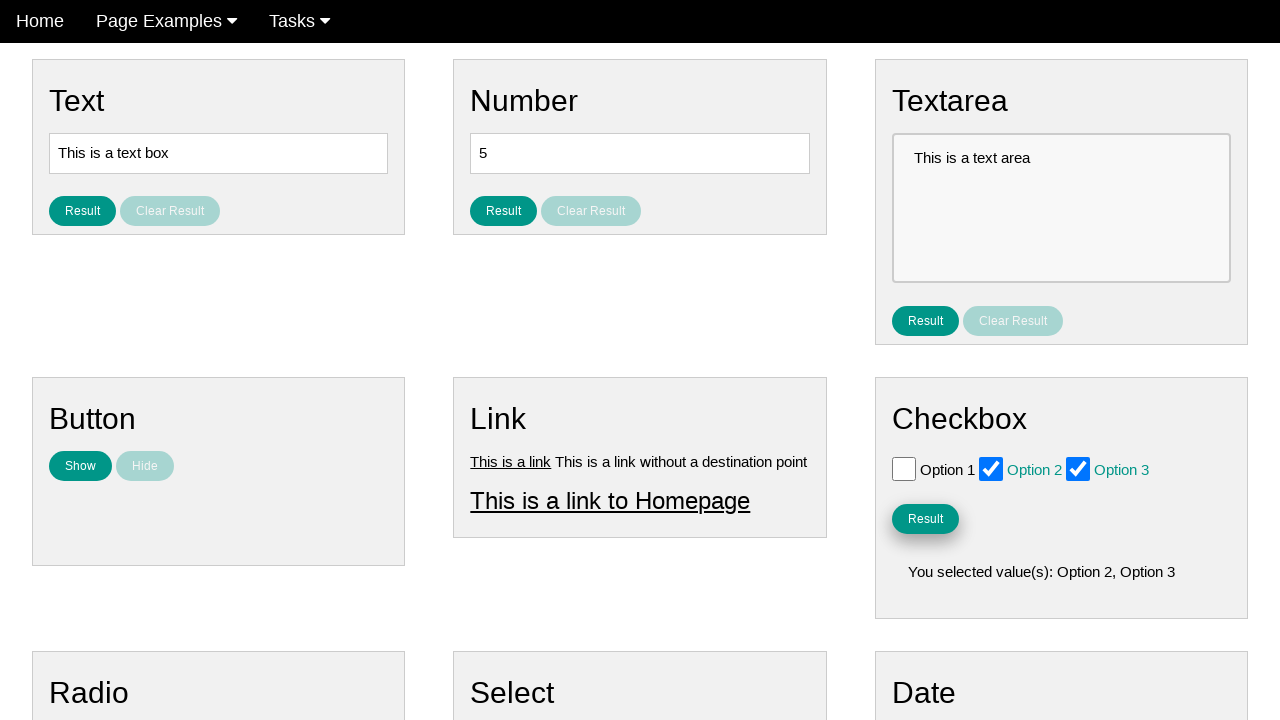

Verified result message displays selected values: Option 2, Option 3
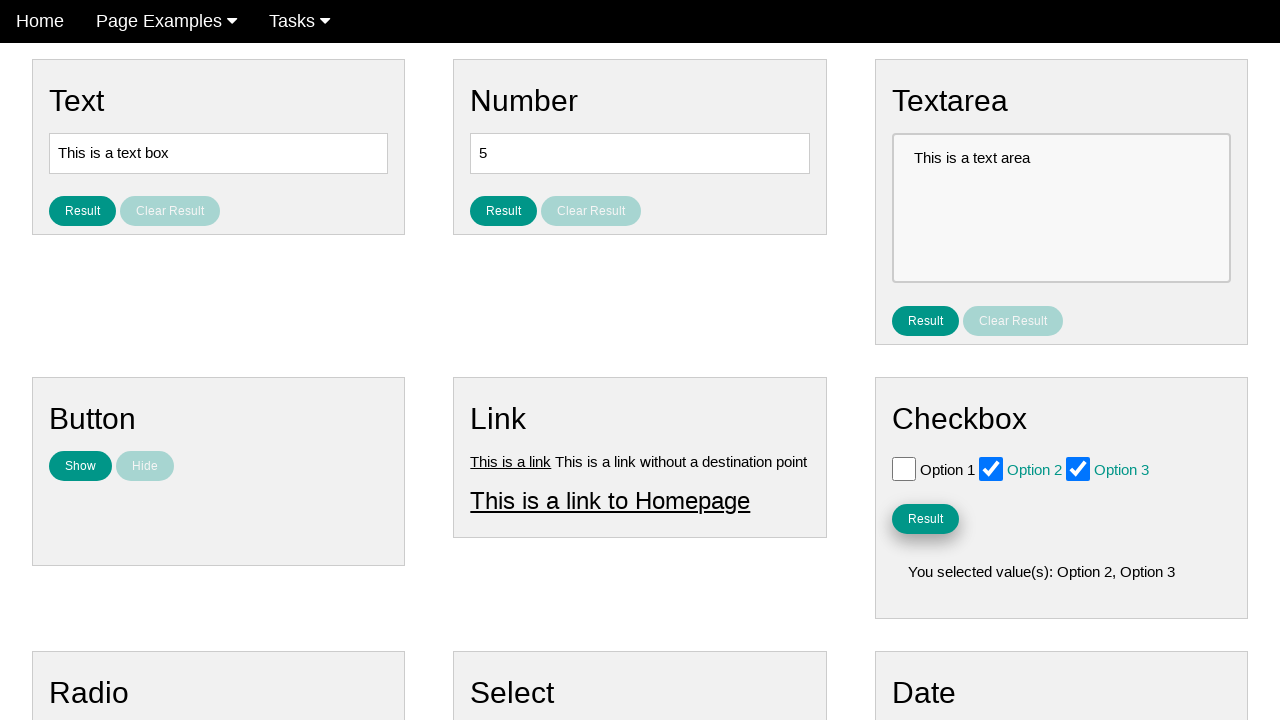

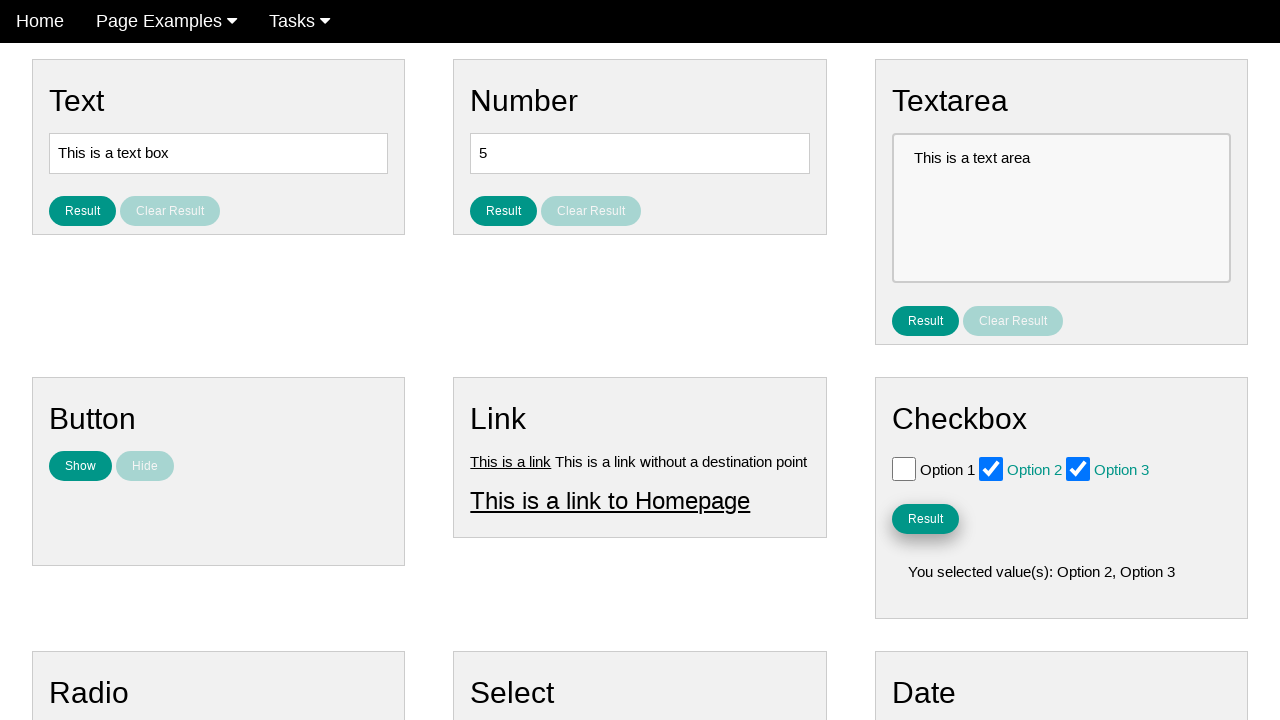